Navigates to clash.gg website and waits for the page to load

Starting URL: https://clash.gg

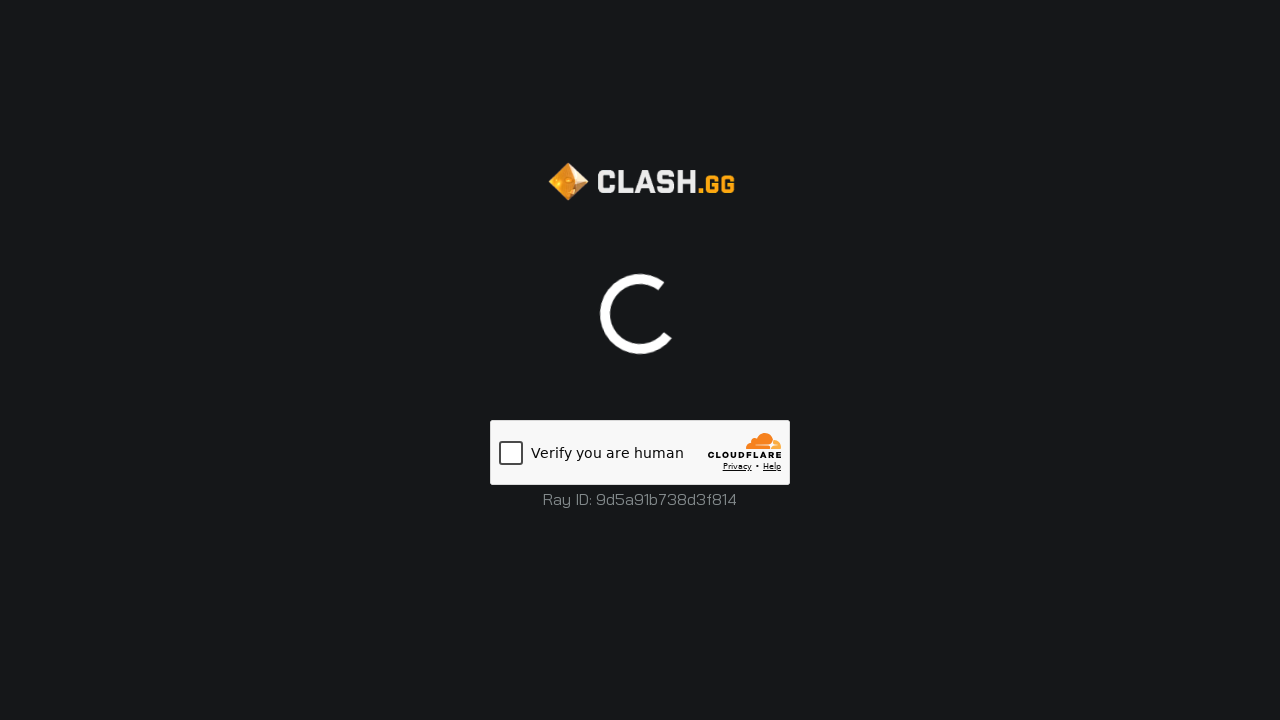

Waited for page to fully load (networkidle state reached)
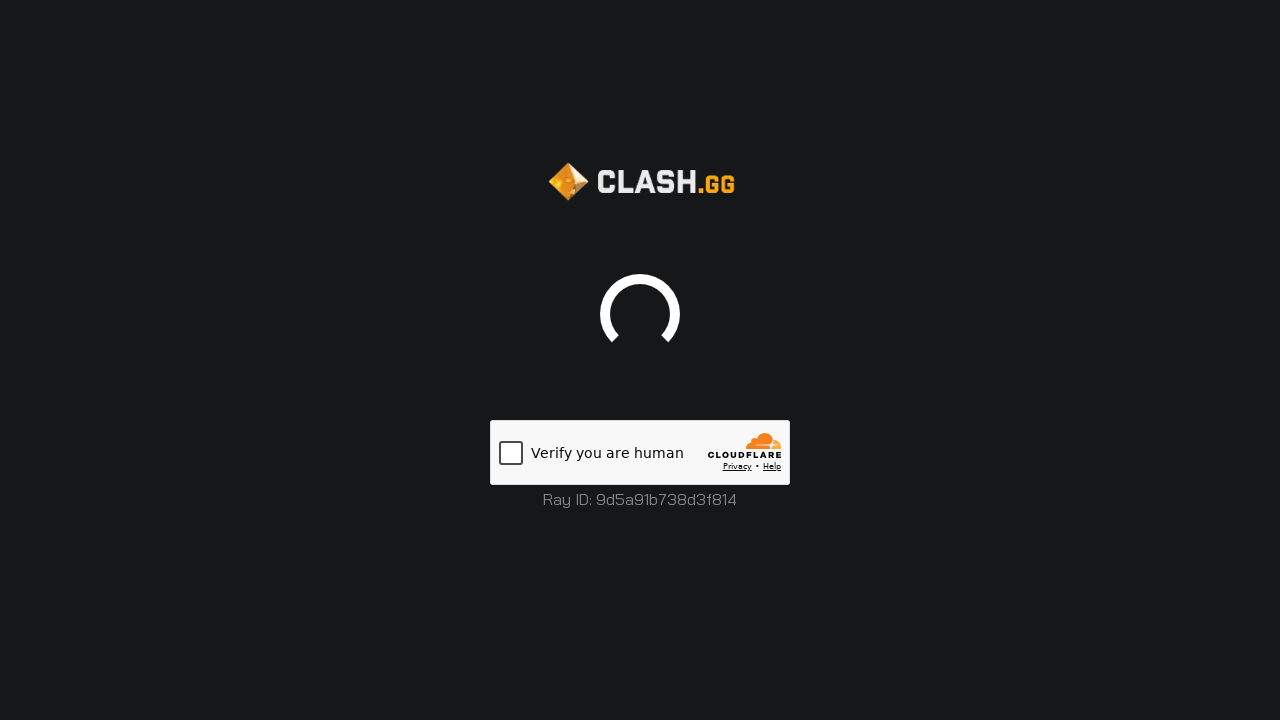

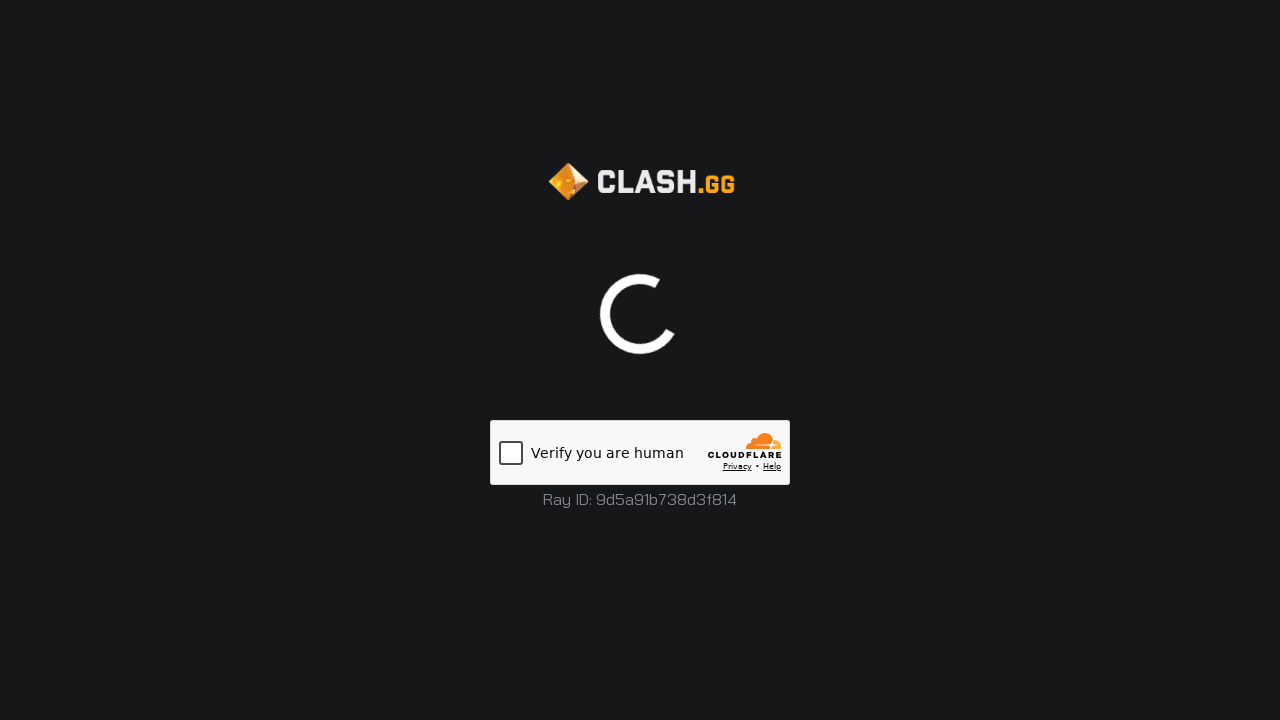